Tests the text input action by entering text, clicking the result button, and verifying the displayed result

Starting URL: https://kristinek.github.io/site/examples/actions

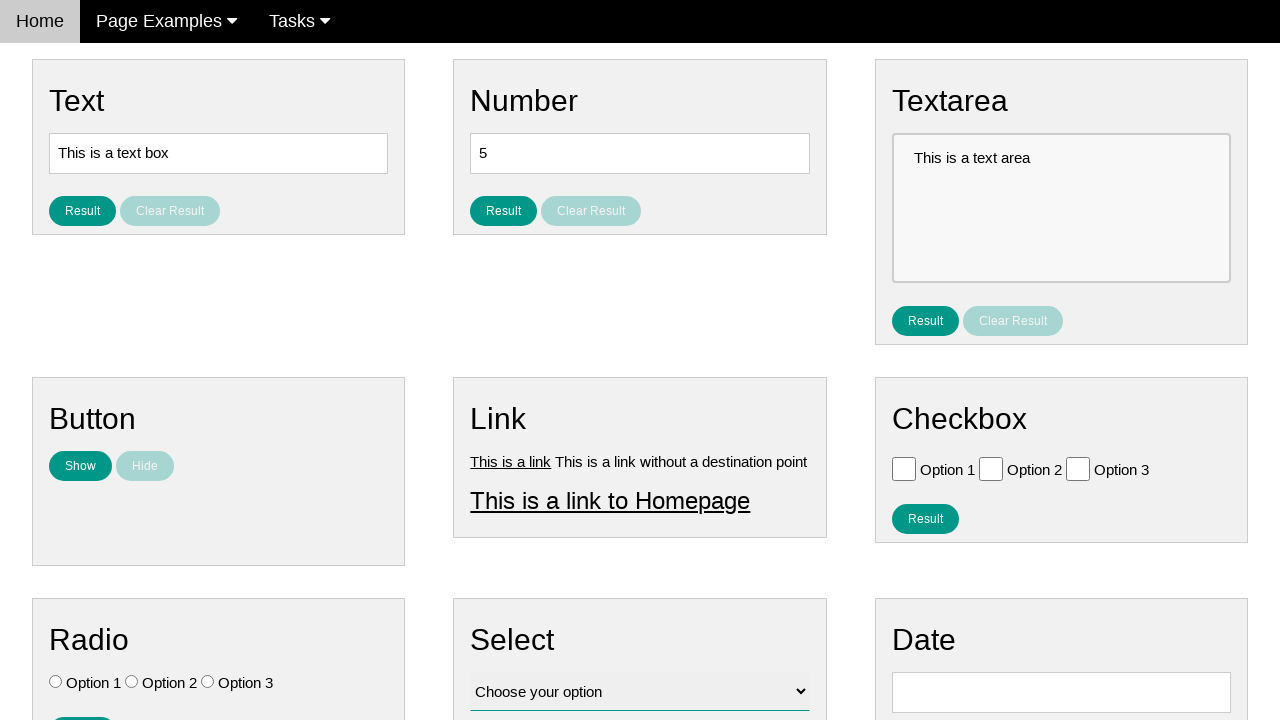

Cleared text input field on #text
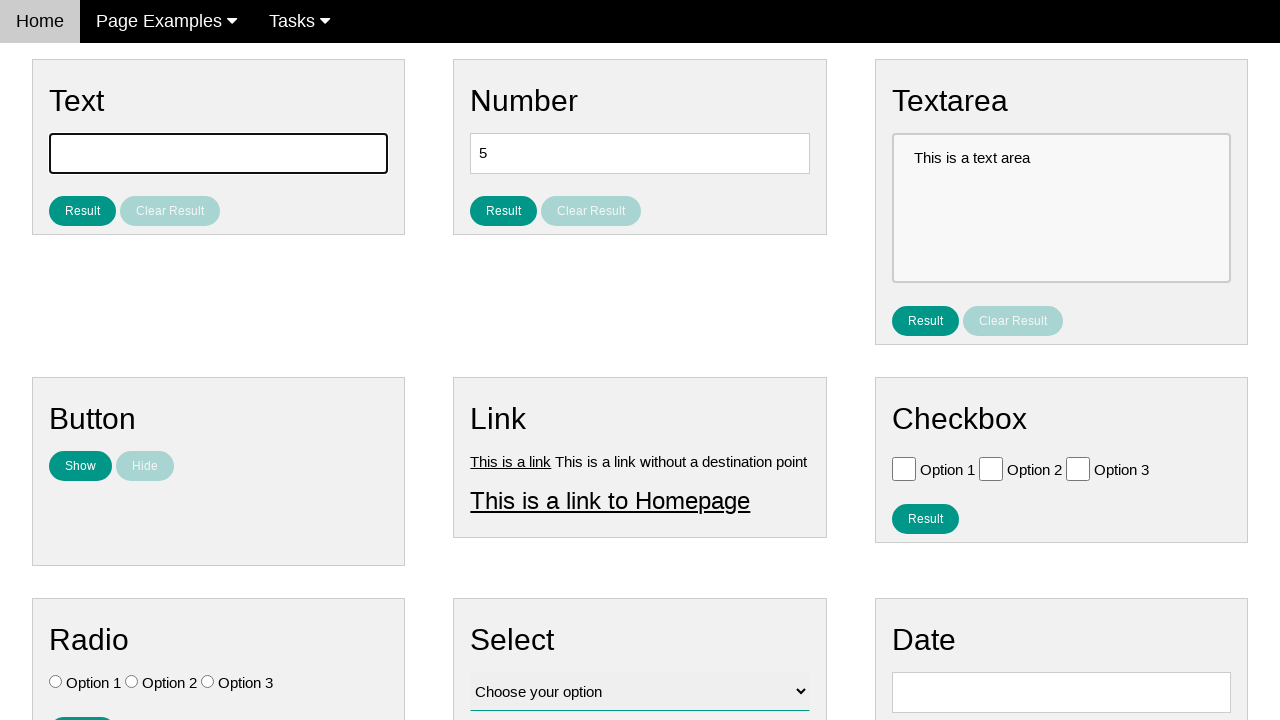

Filled text input field with 'asdf' on #text
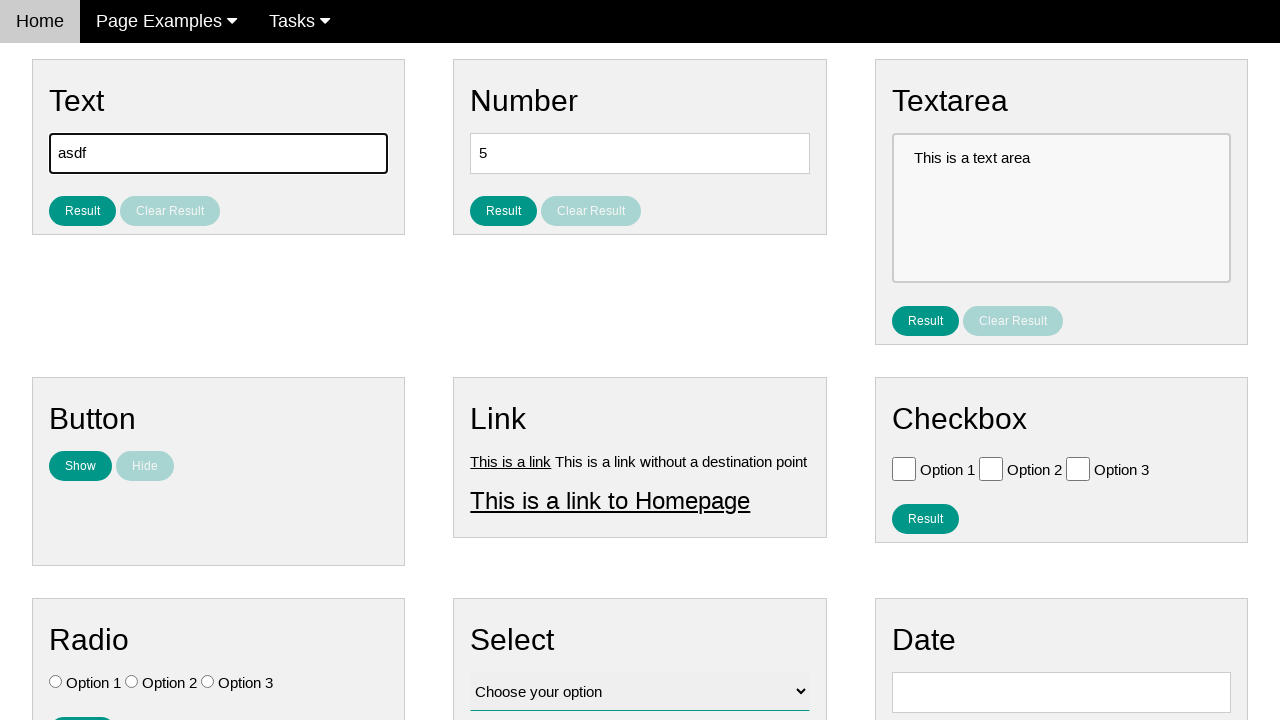

Clicked result button to display entered text at (82, 211) on #result_button_text
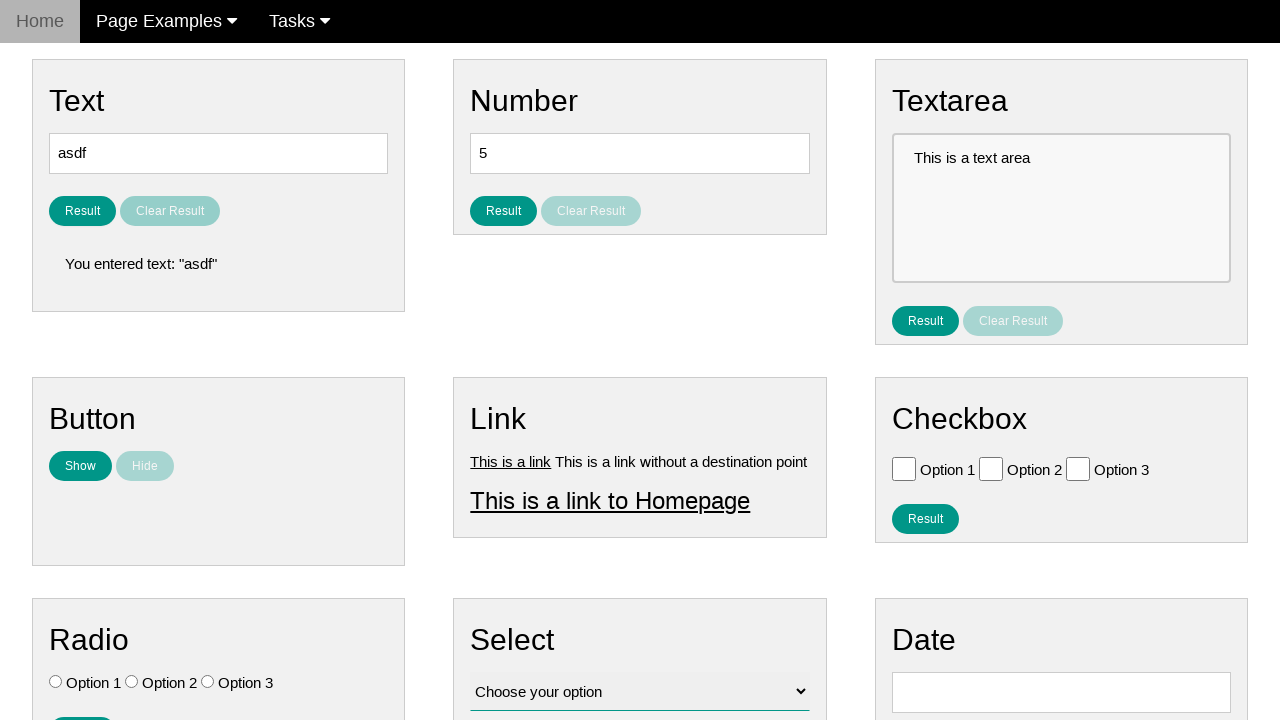

Verified result text displays 'You entered text: "asdf"'
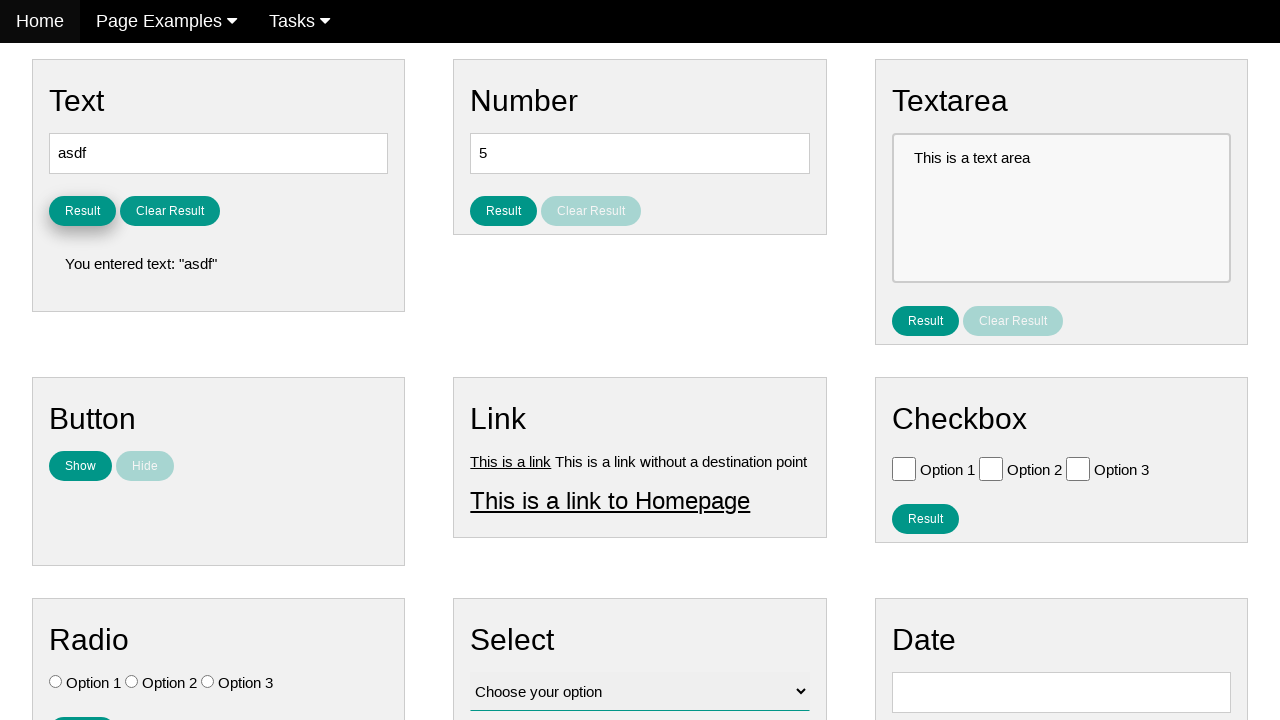

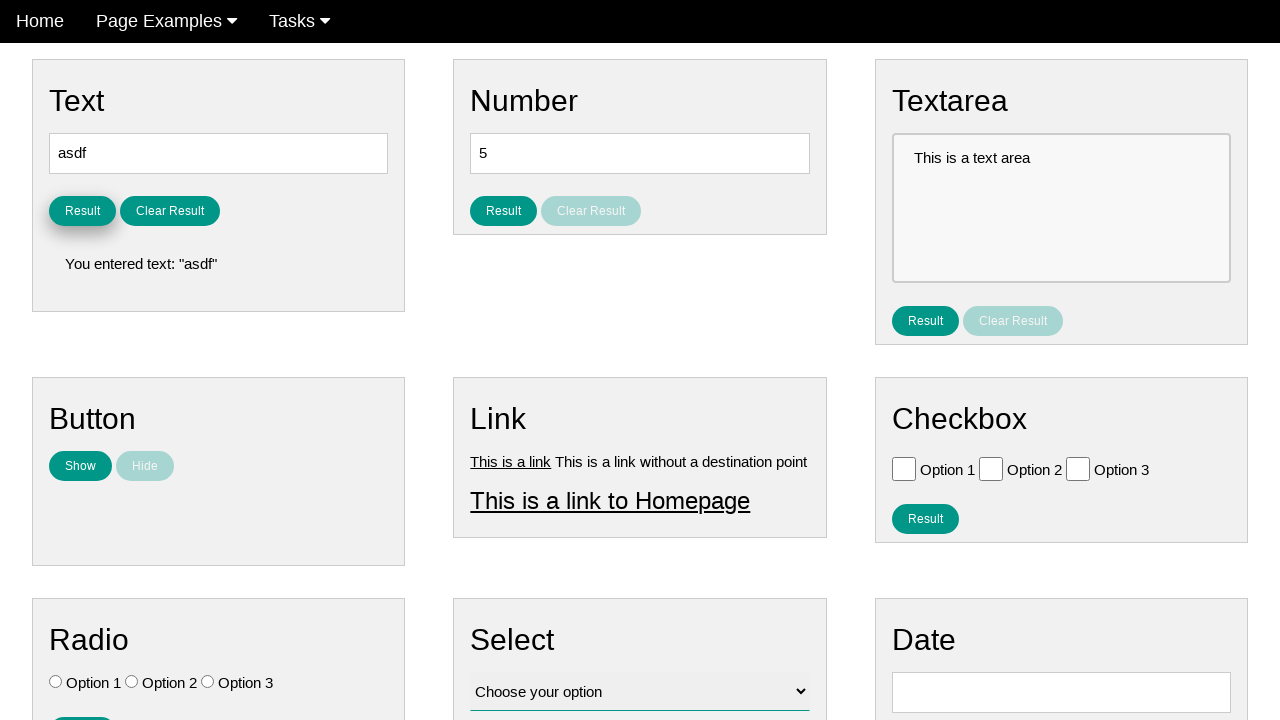